Tests JavaScript alert handling by triggering an alert and interacting with it using various acceptance and dismissal actions

Starting URL: https://testautomationpractice.blogspot.com/

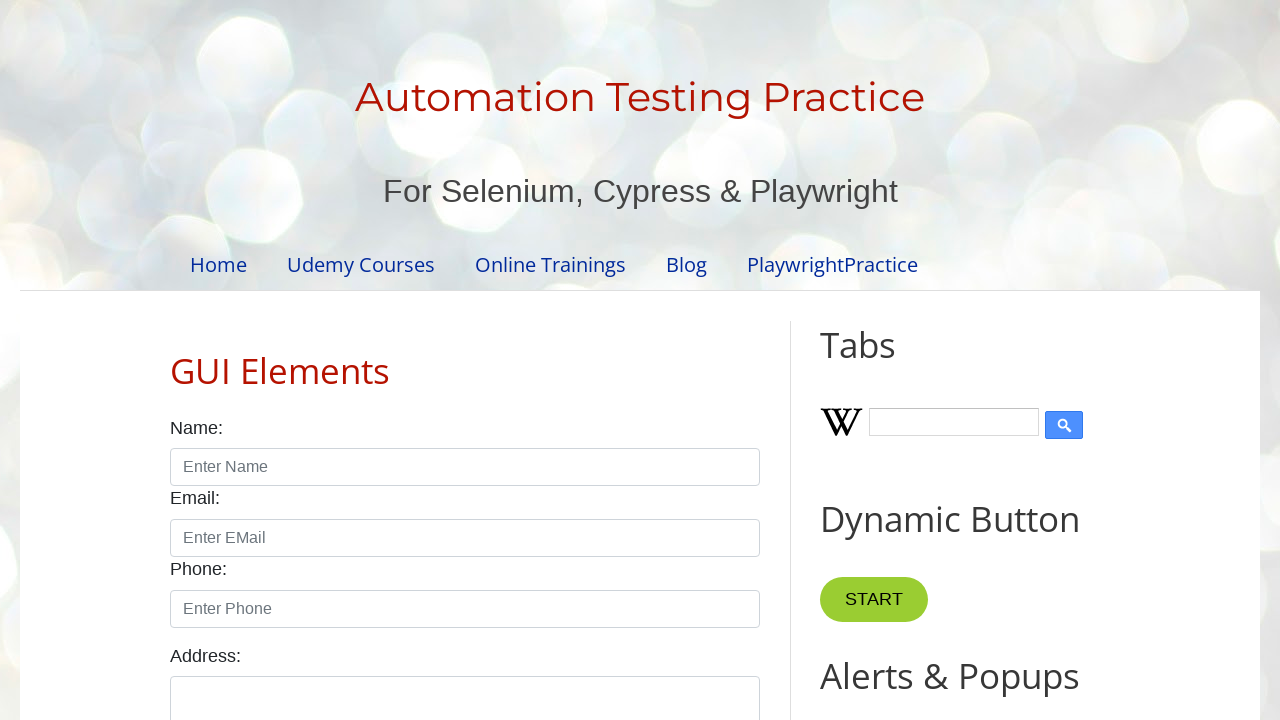

Clicked button to trigger alert at (888, 361) on xpath=//*[@id="HTML9"]/div[1]/button[1]
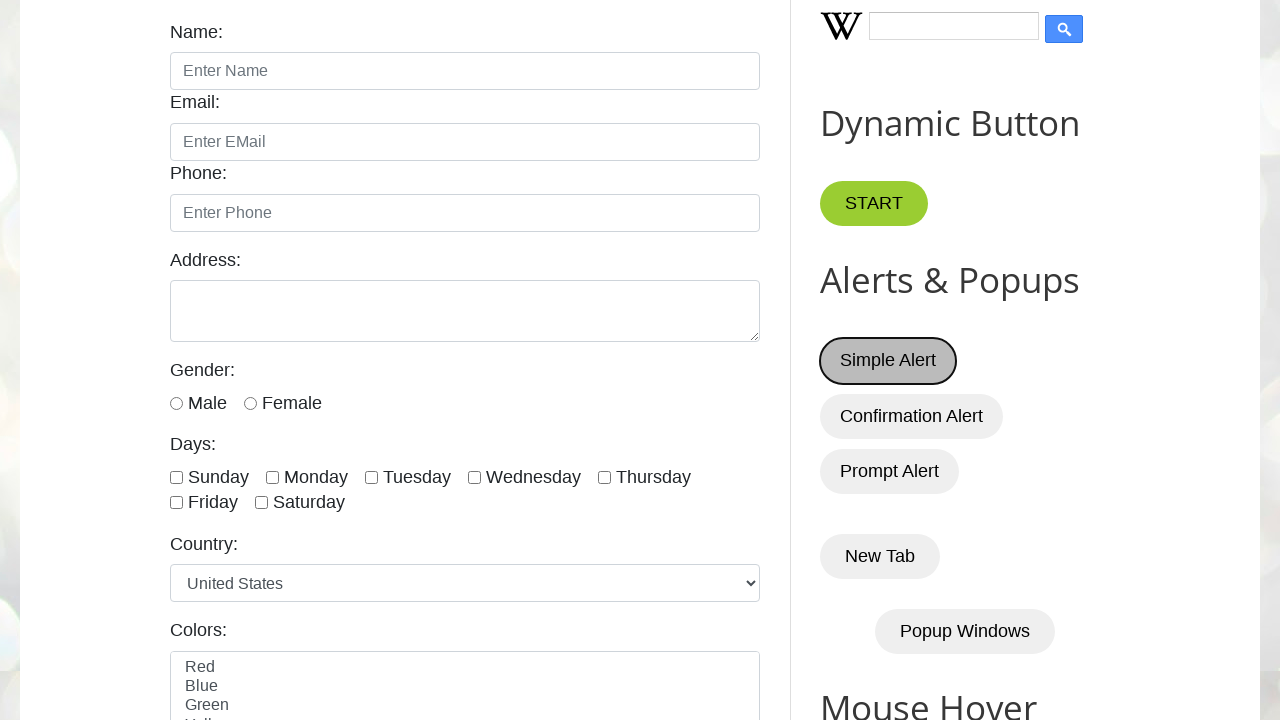

Set up dialog handler to accept alerts and clicked button at (888, 361) on xpath=//*[@id="HTML9"]/div[1]/button[1]
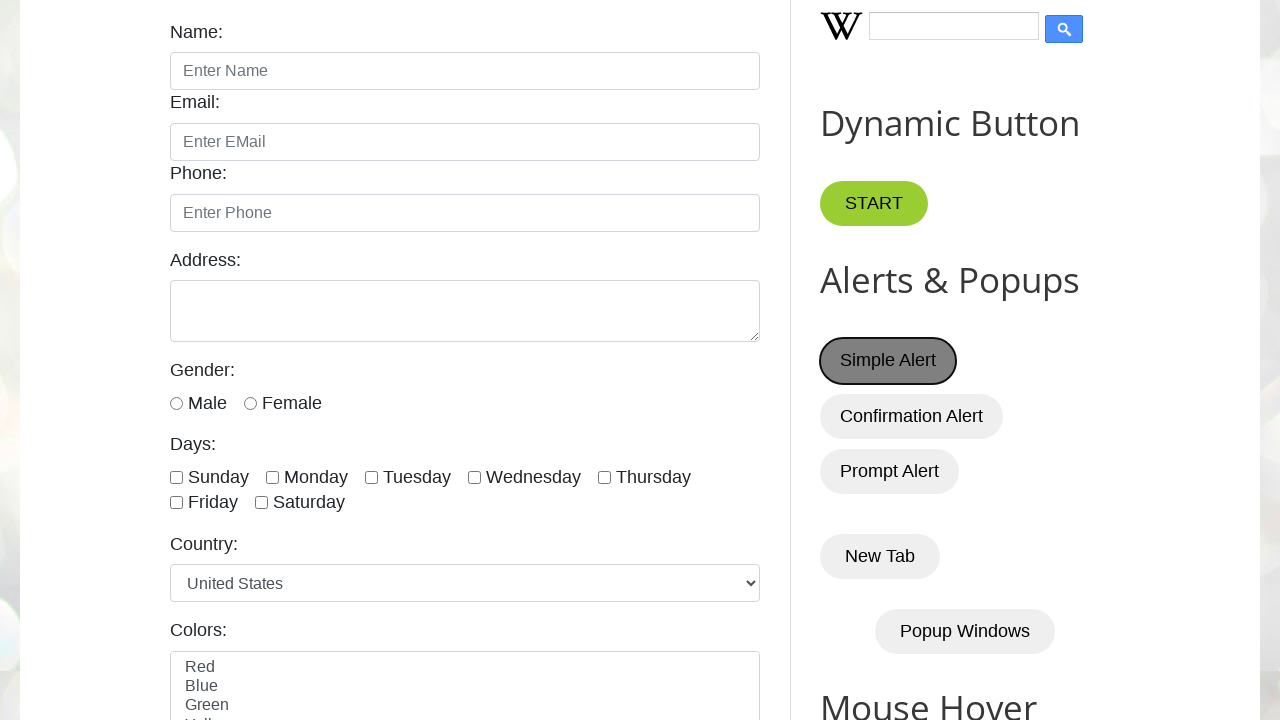

Clicked button to trigger alert (no handler - auto-dismiss) at (888, 361) on xpath=//*[@id="HTML9"]/div[1]/button[1]
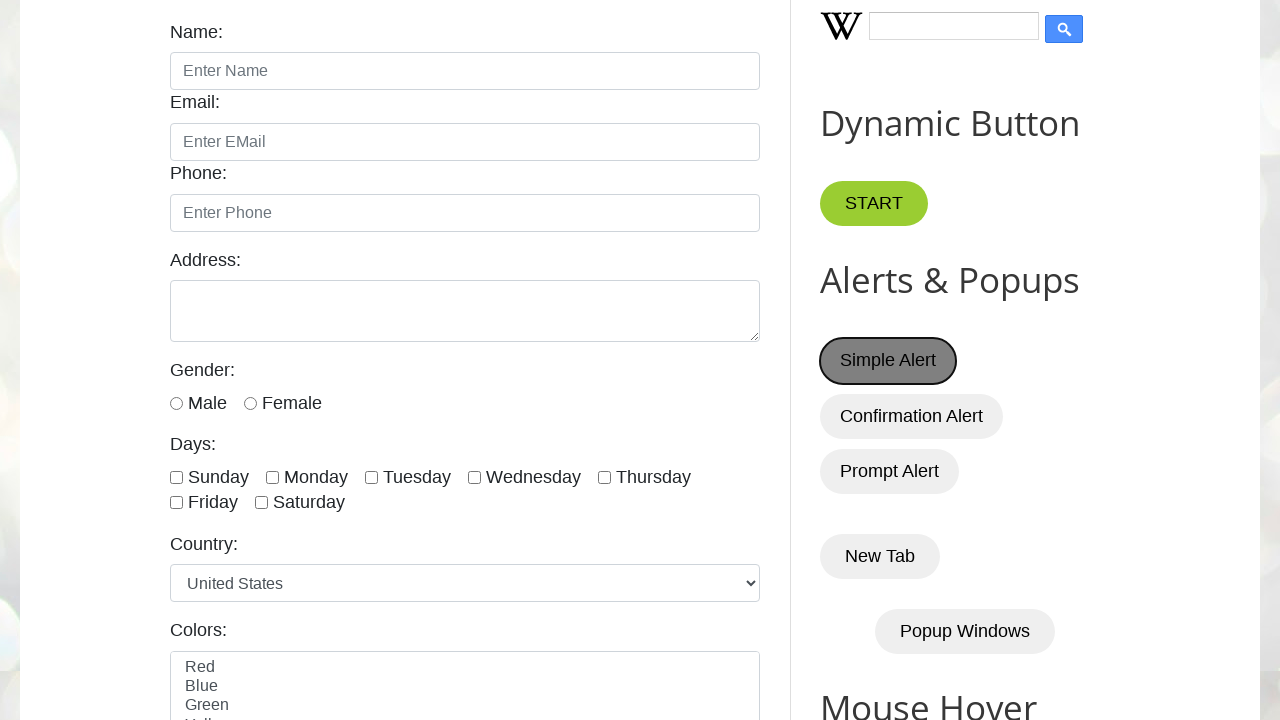

Set up dialog handler to dismiss alerts and clicked button at (888, 361) on xpath=//*[@id="HTML9"]/div[1]/button[1]
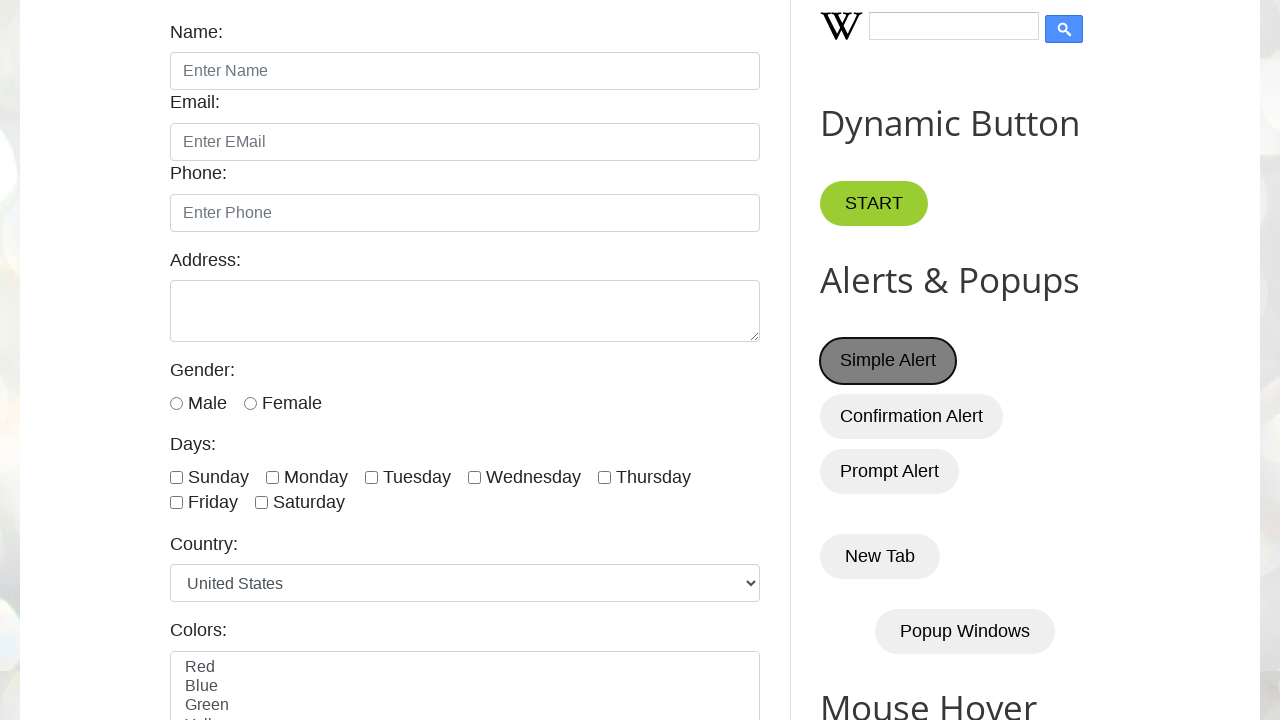

Verified alert message 'I am an alert box!' and accepted it at (888, 361) on xpath=//*[@id="HTML9"]/div[1]/button[1]
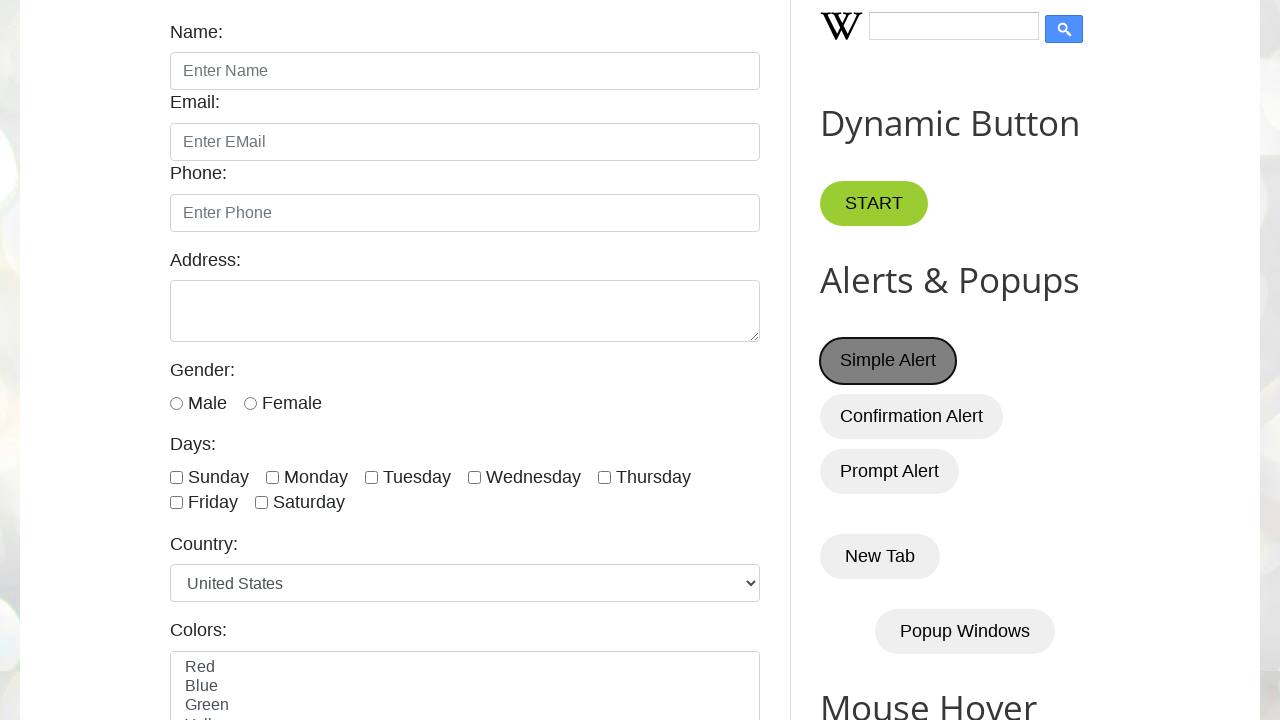

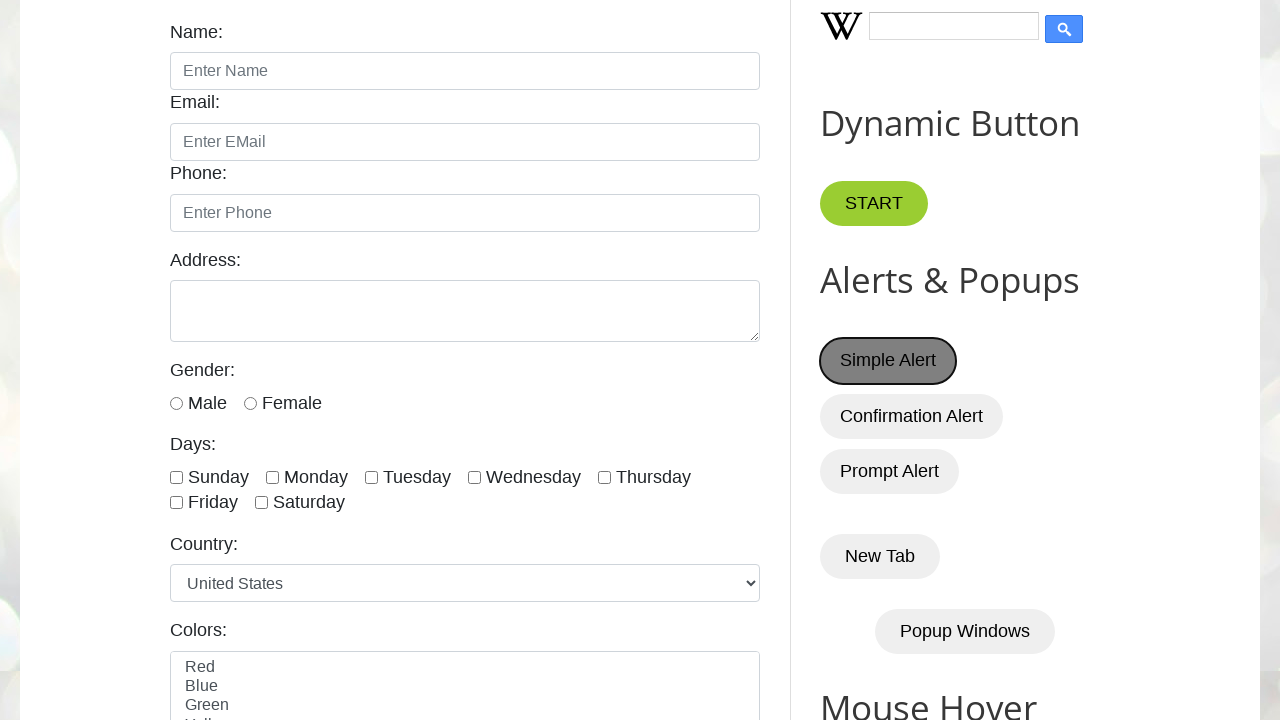